Navigates to the CERN website and clicks on the first link in the list

Starting URL: http://info.cern.ch

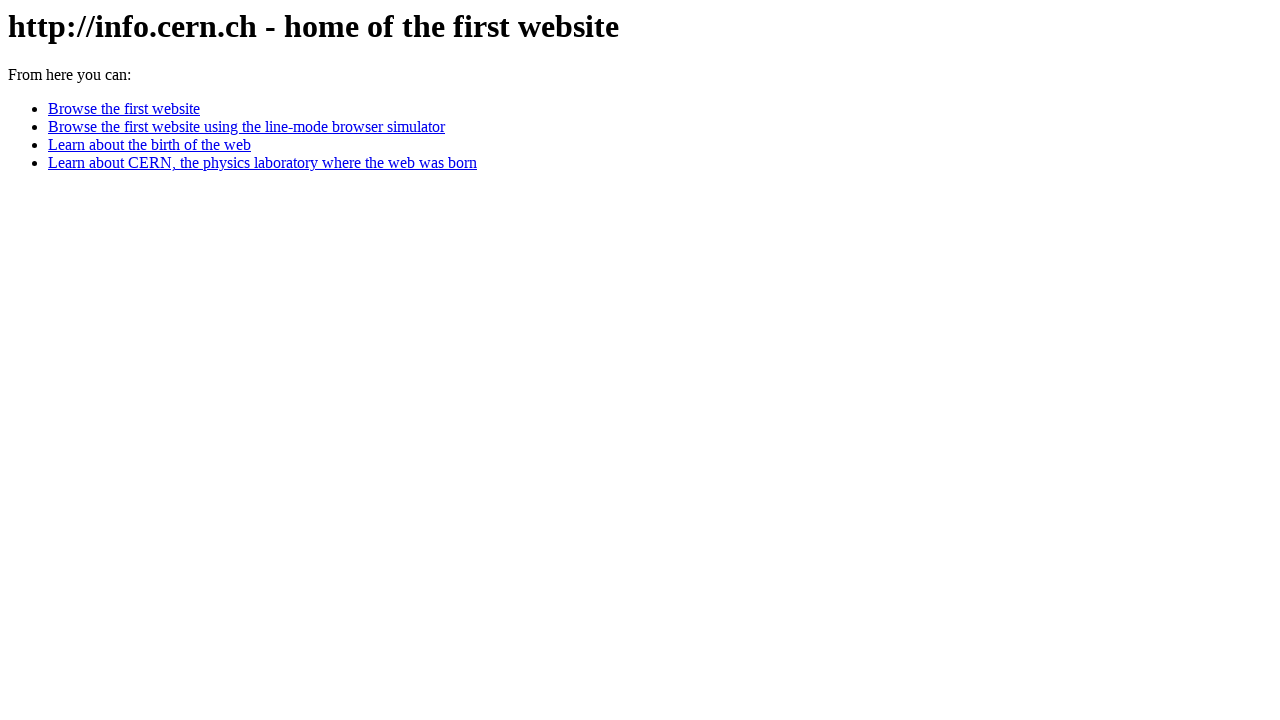

Navigated to CERN website (http://info.cern.ch)
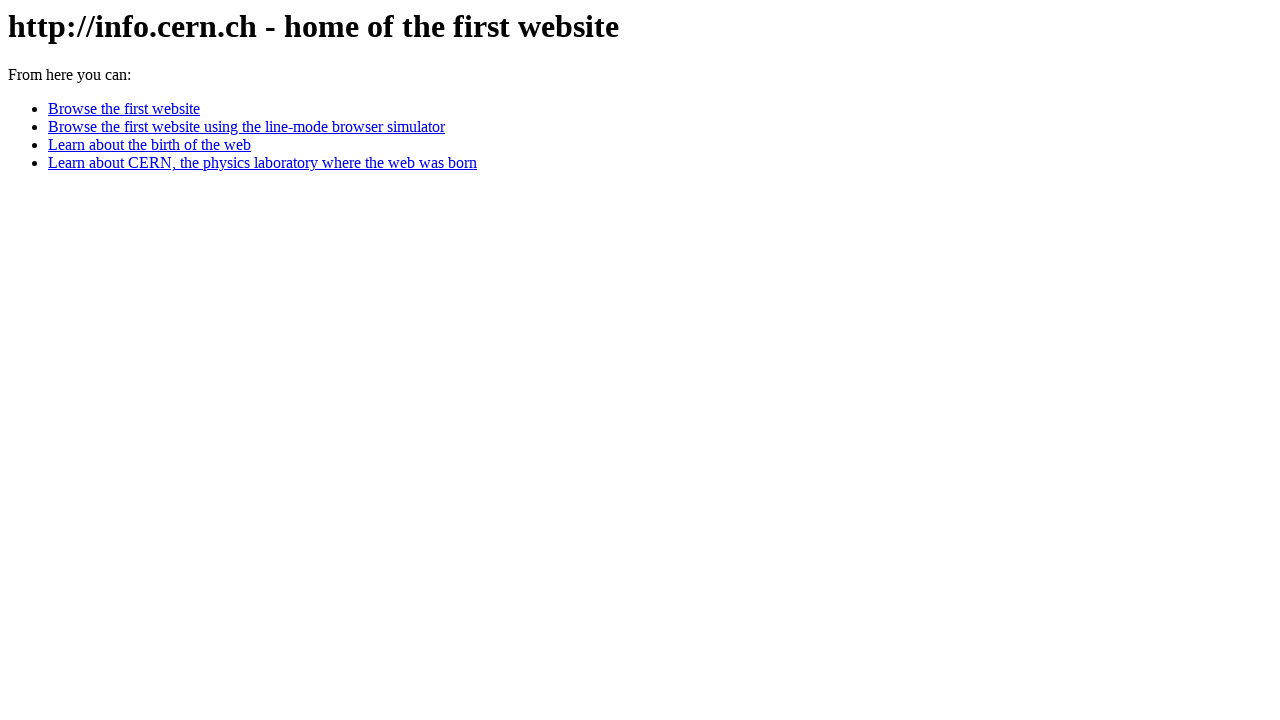

Clicked the first link in the list using XPath at (124, 109) on xpath=/html/body/ul/li[1]/a
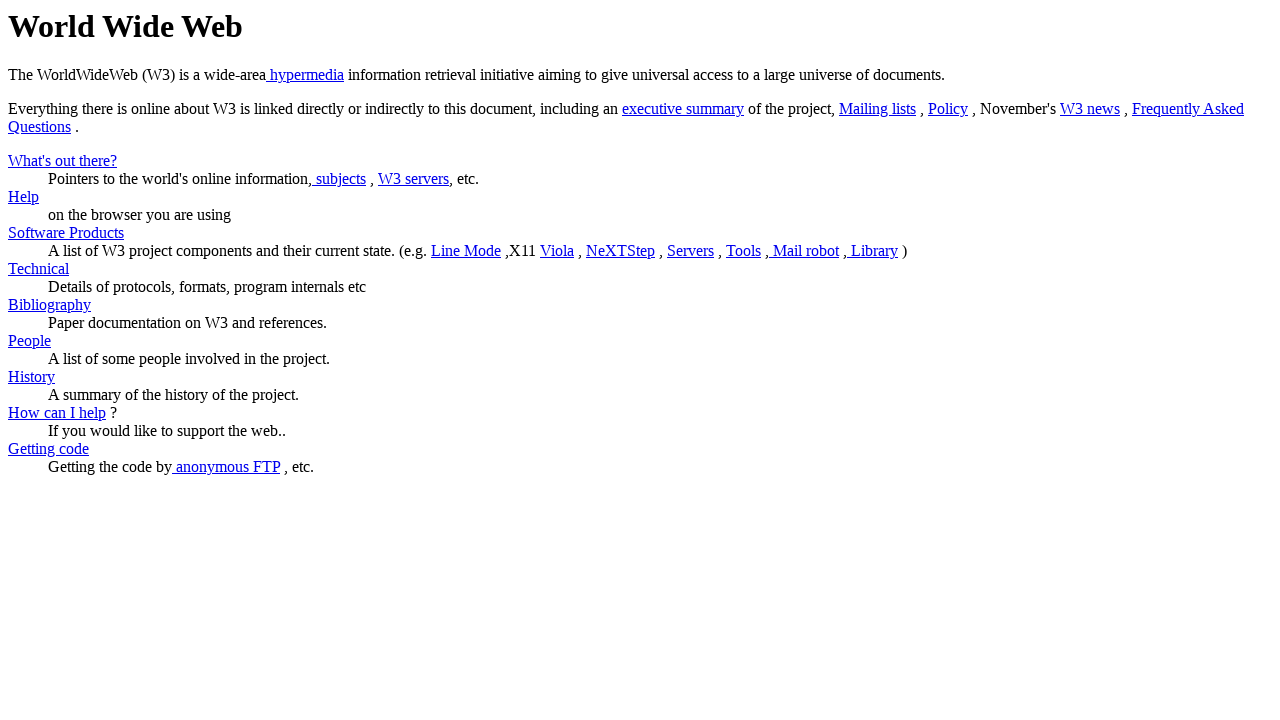

Waited for page to load (domcontentloaded state)
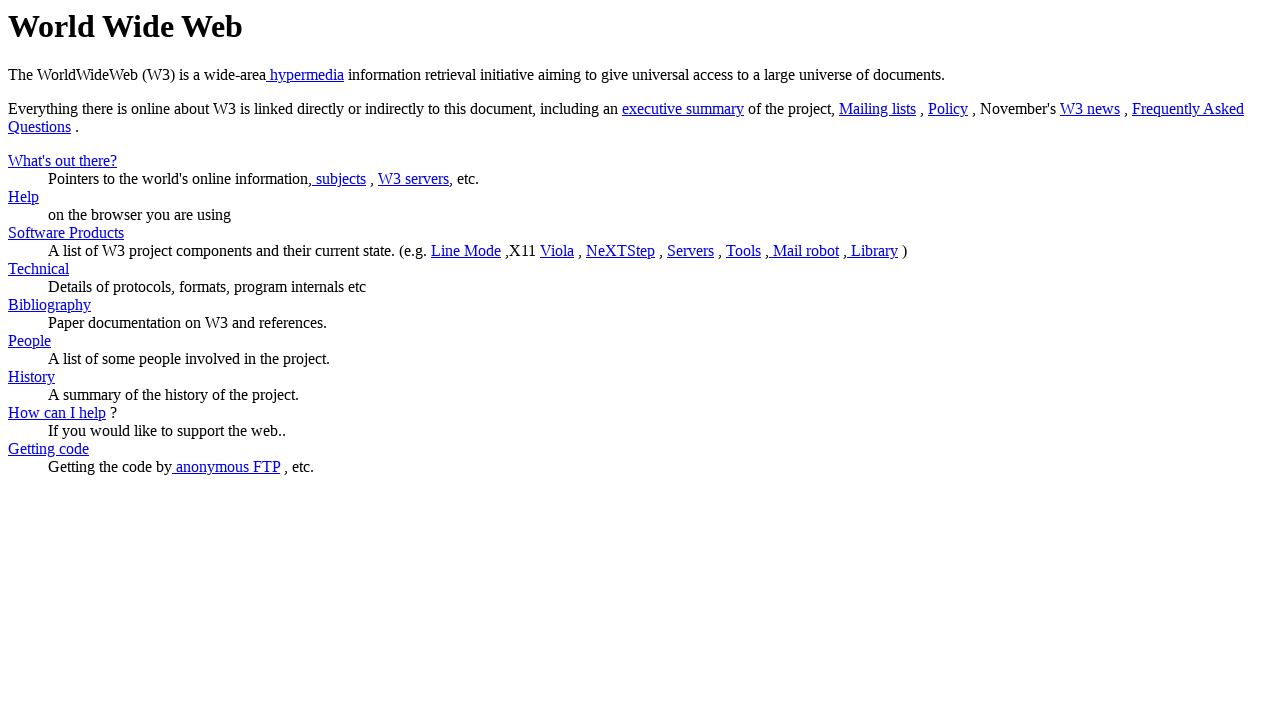

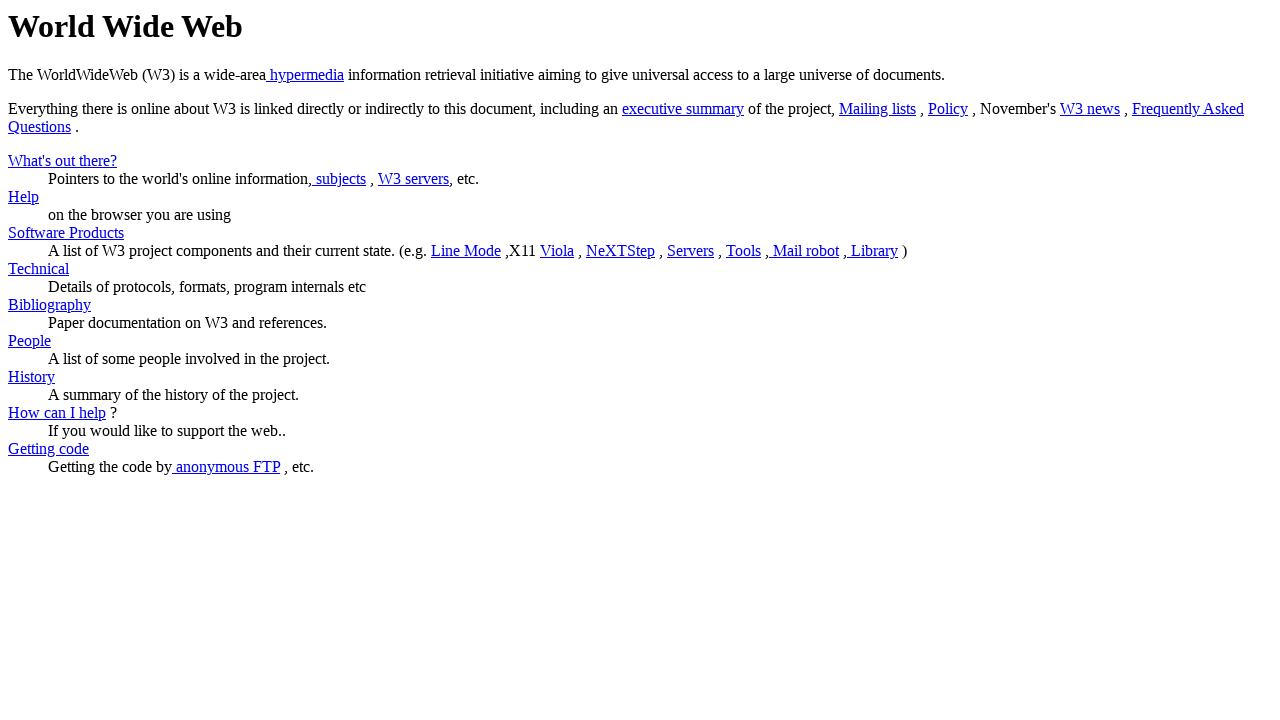